Tests multiplying -2 and 3 in a basic calculator, verifying the result is -6

Starting URL: https://testsheepnz.github.io/BasicCalculator

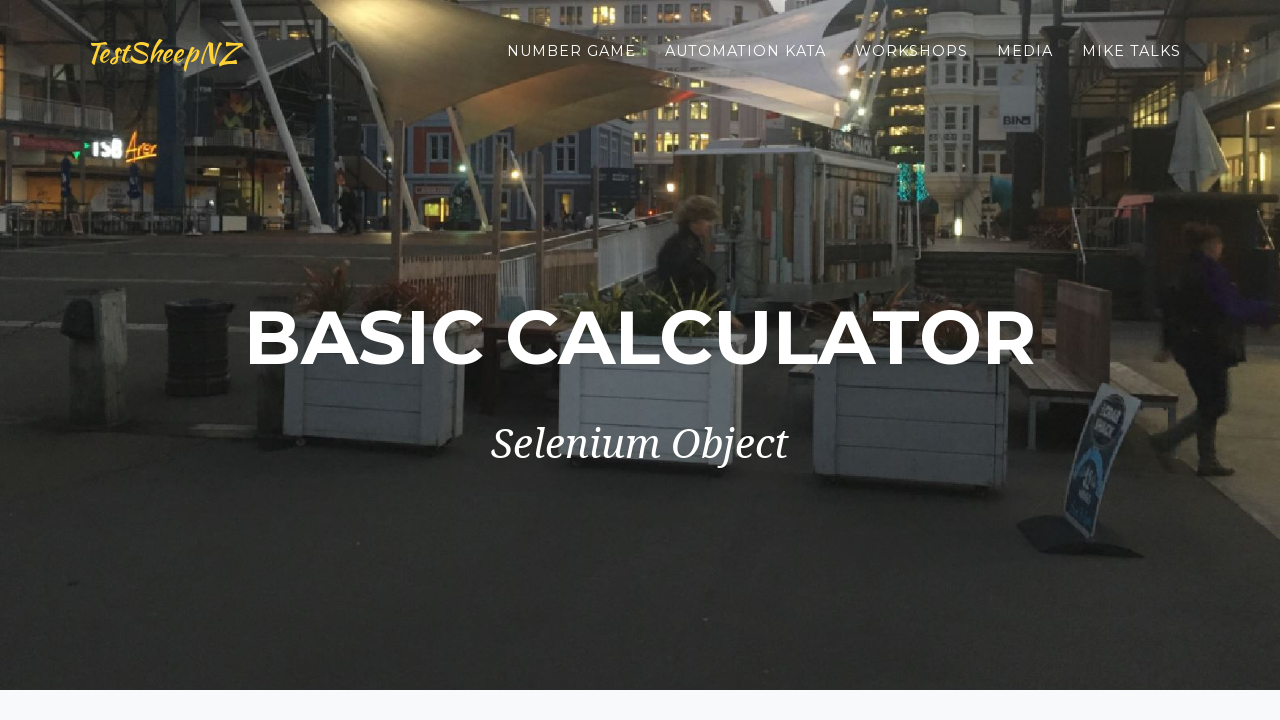

Selected calculator build version 3 on #selectBuild
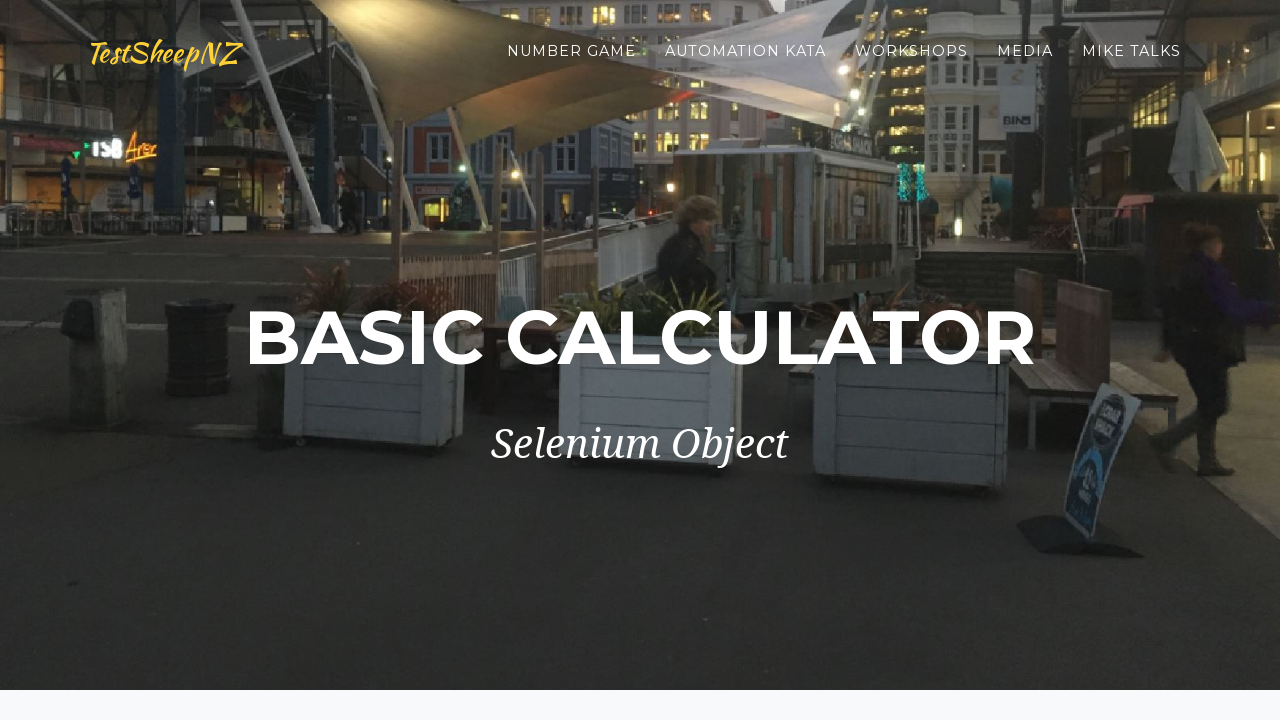

Entered first number -2 on #number1Field
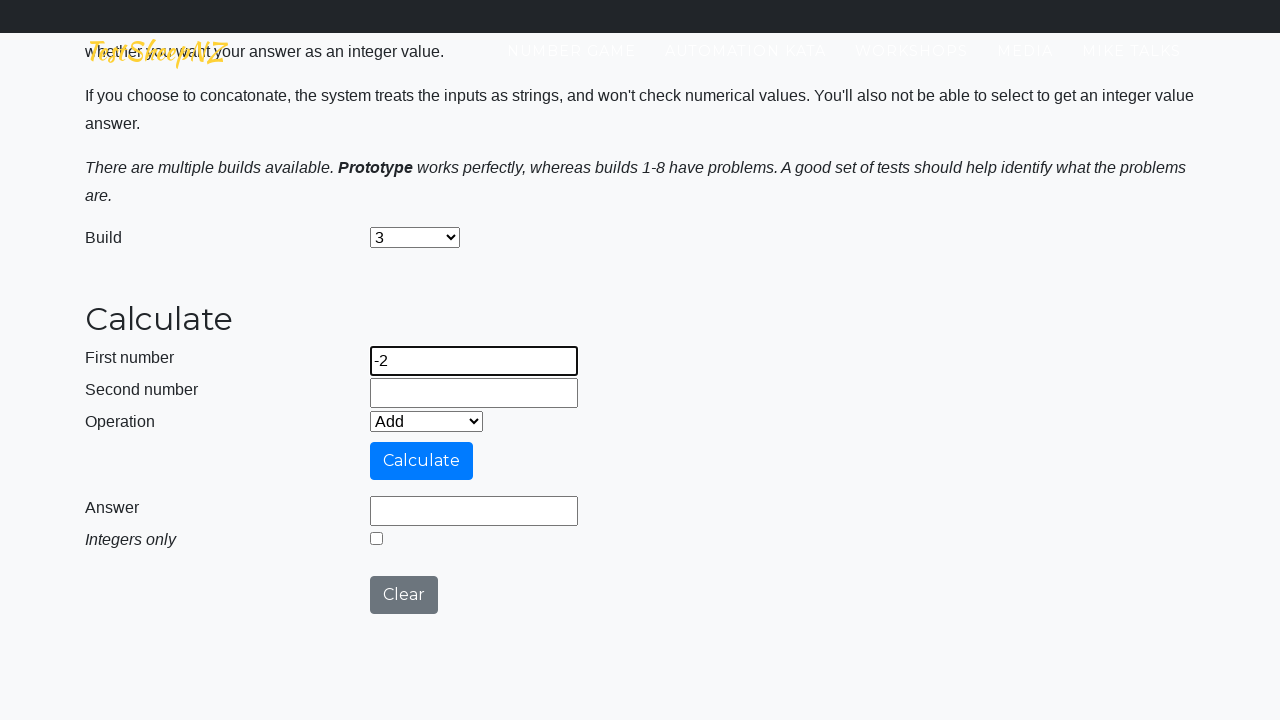

Entered second number 3 on #number2Field
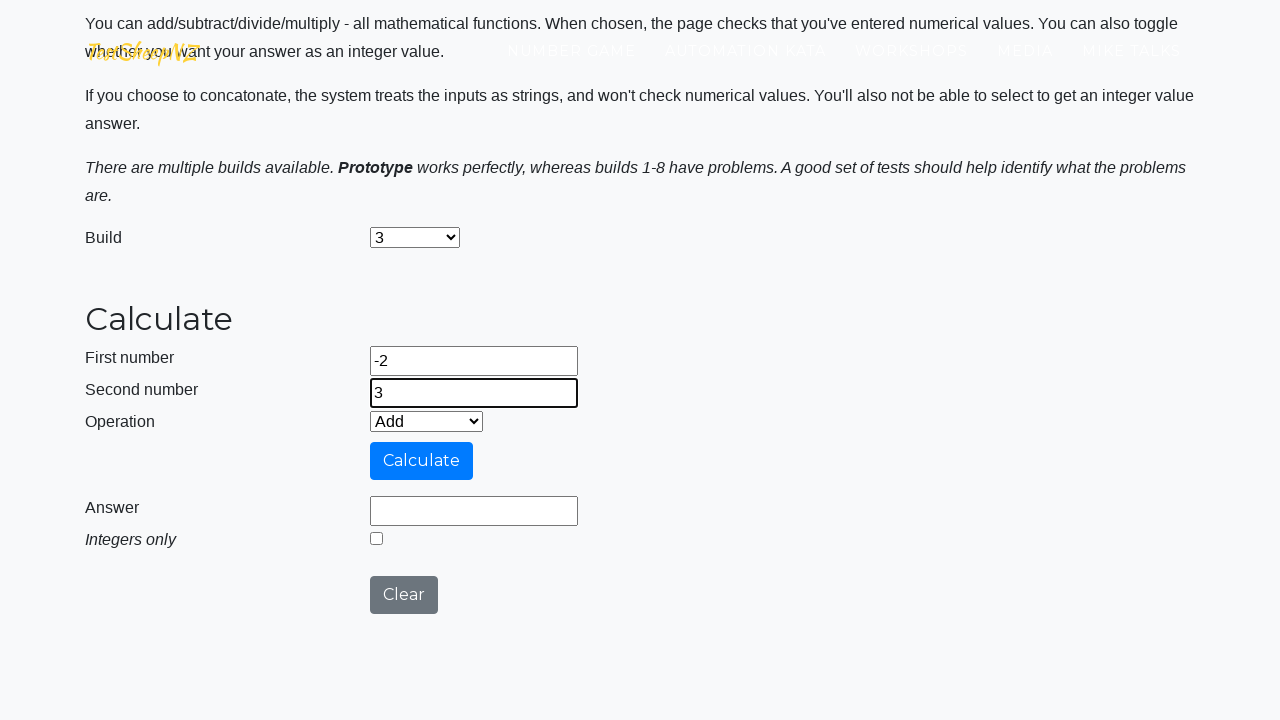

Selected Multiply operation on #selectOperationDropdown
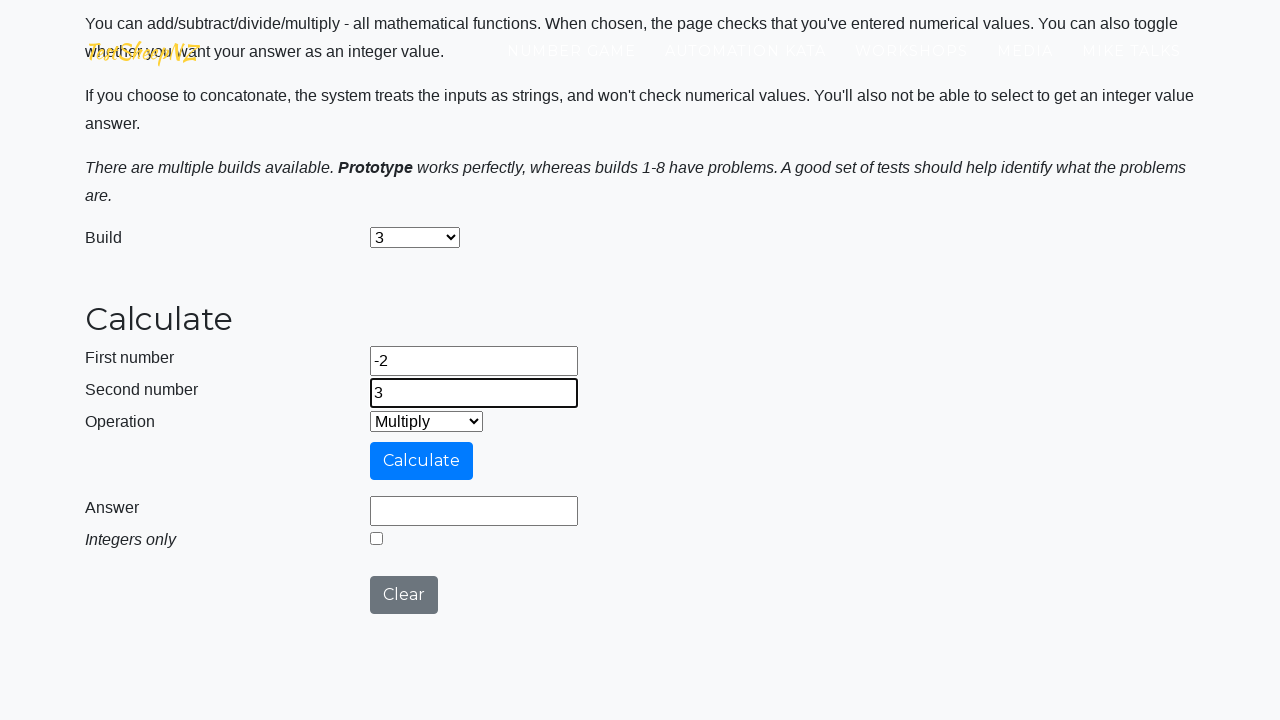

Clicked calculate button to compute -2 × 3 at (422, 461) on #calculateButton
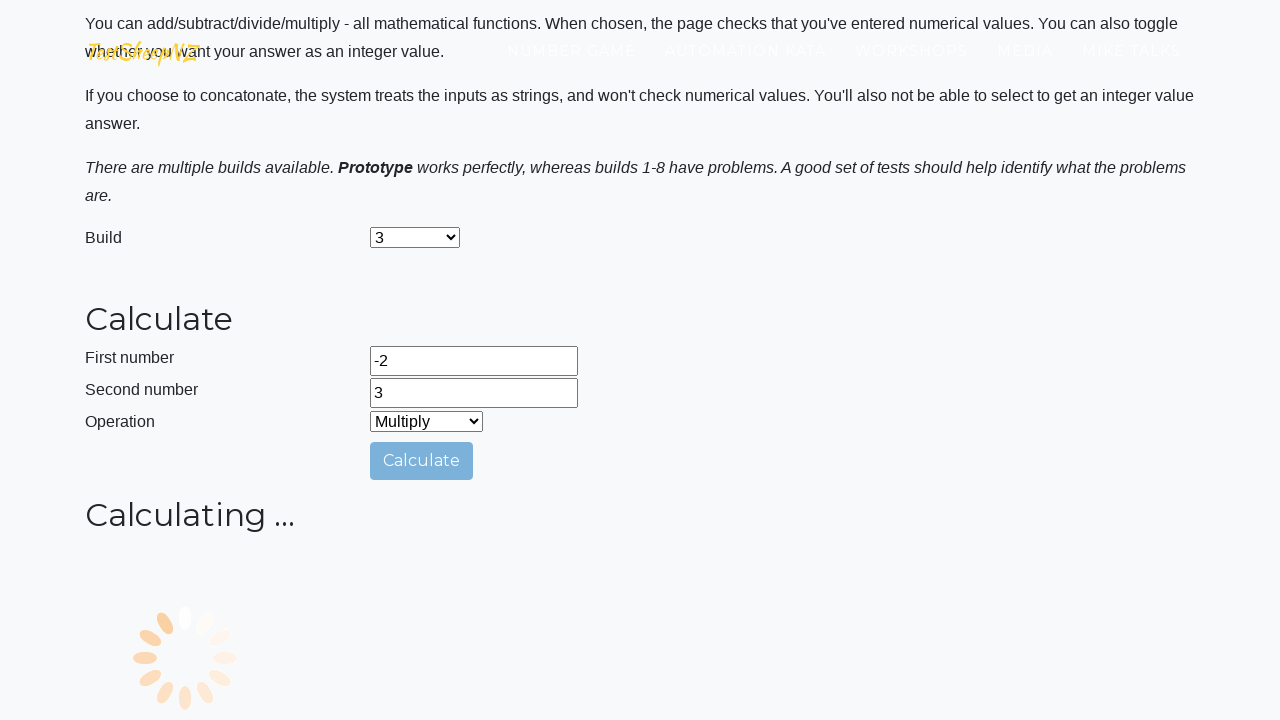

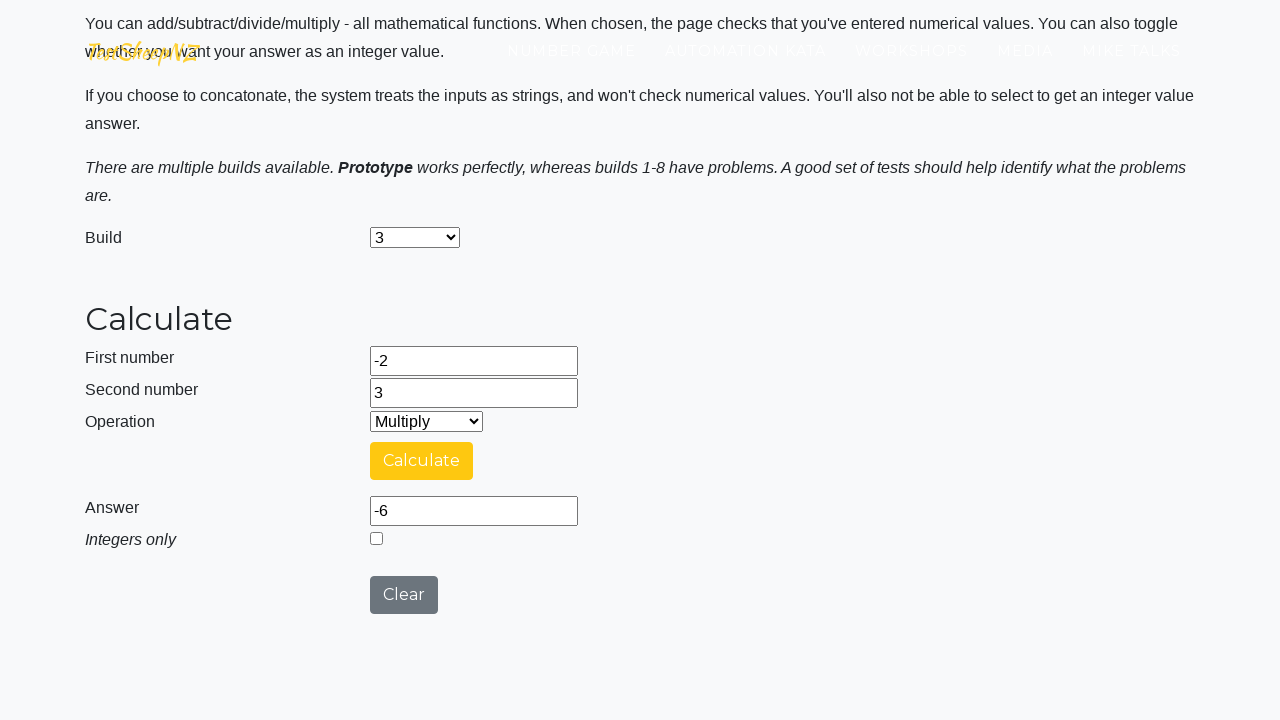